Tests an address book form by filling in contact details including nickname, phone number, company, city, country, and type fields.

Starting URL: http://webapps.tekstac.com/AddressBook/

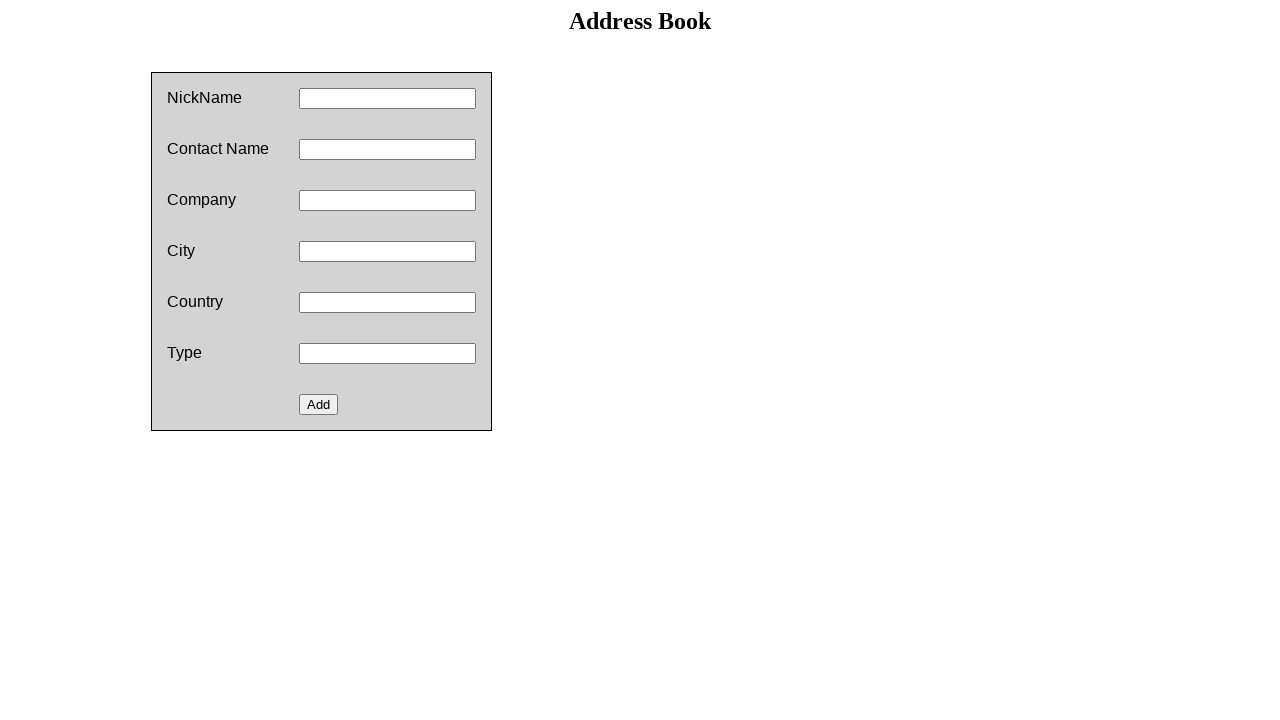

Filled nickname field with 'Lord Narayan' on #nickname
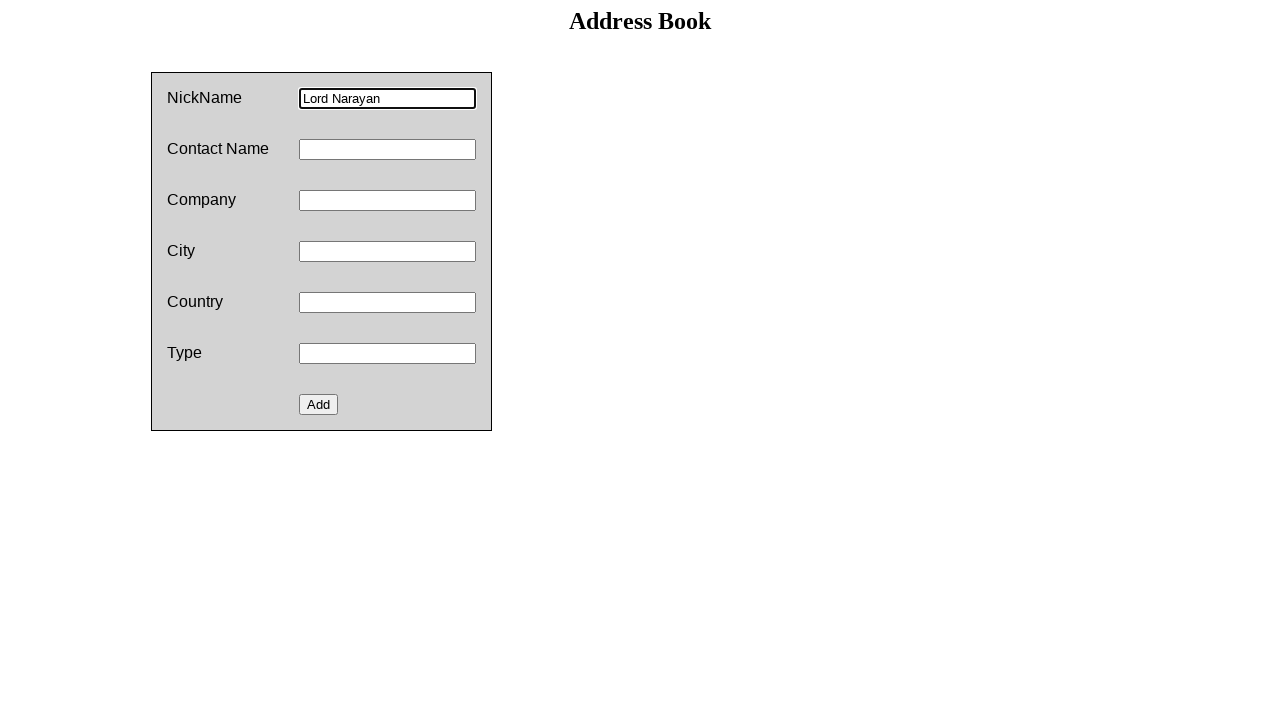

Filled contact number field with '9452113070' on #contact
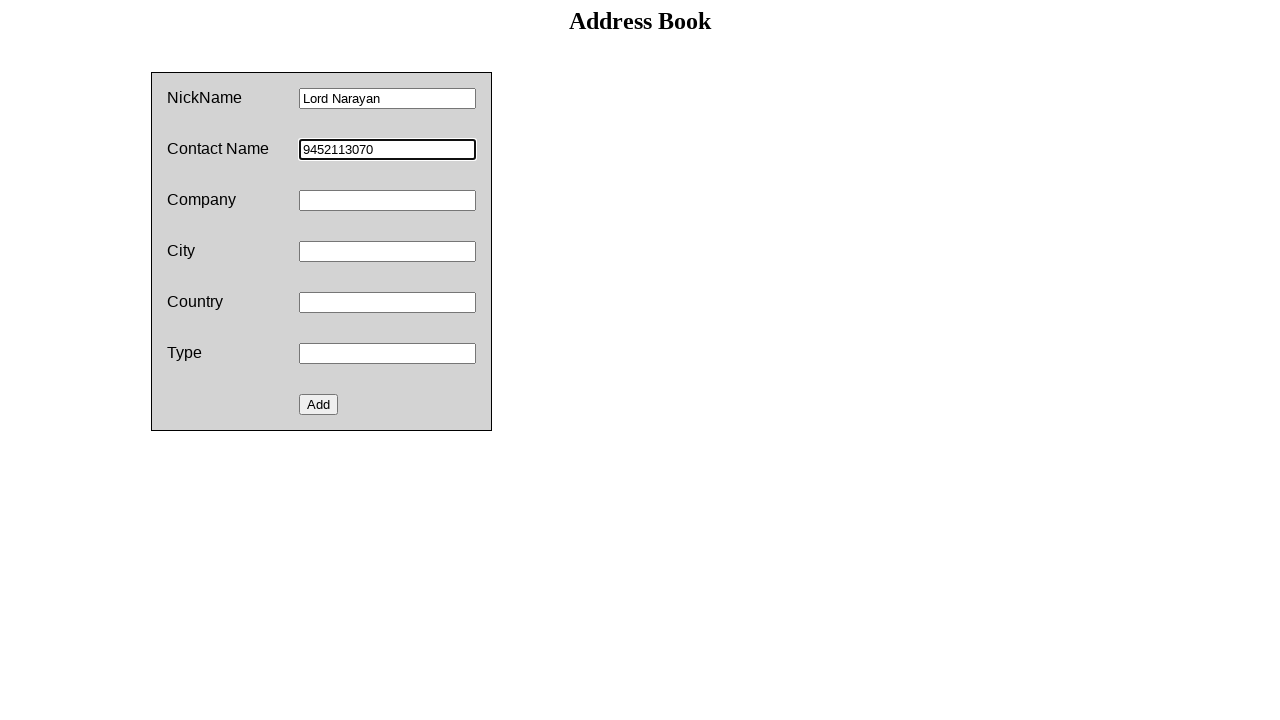

Filled company field with 'Infosys' on #company
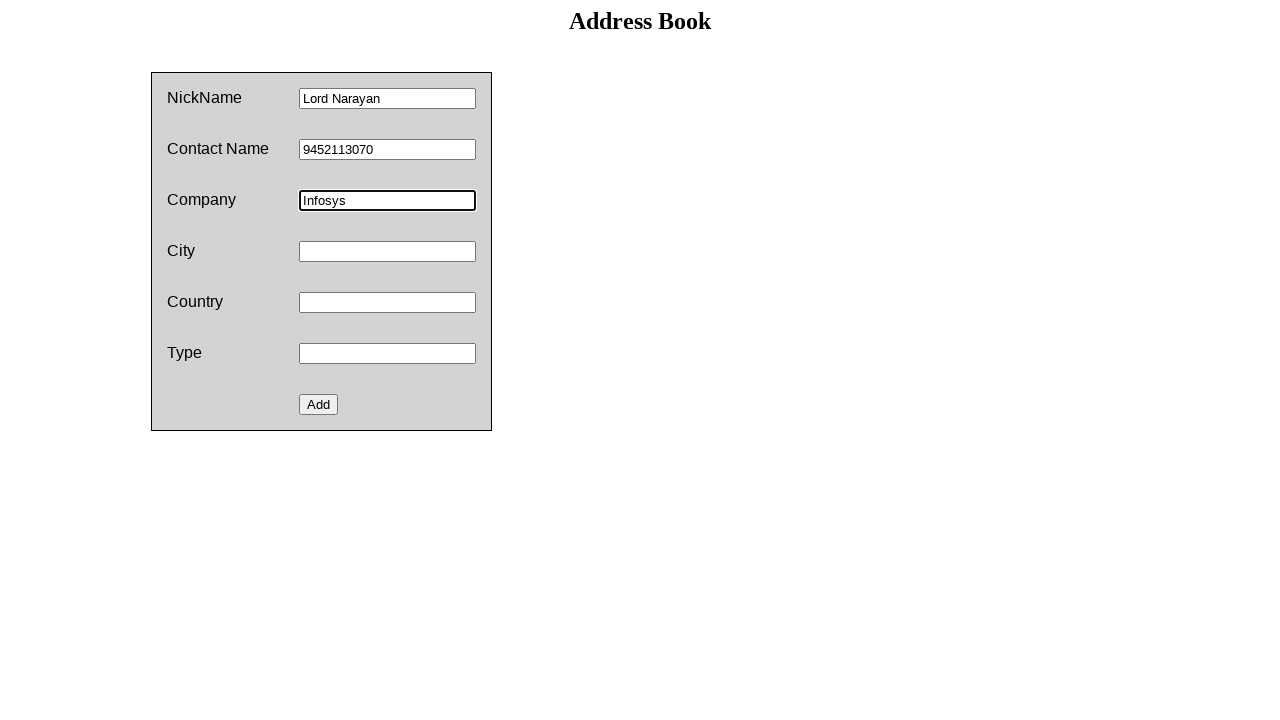

Filled city field with 'KOLKATA' on #city
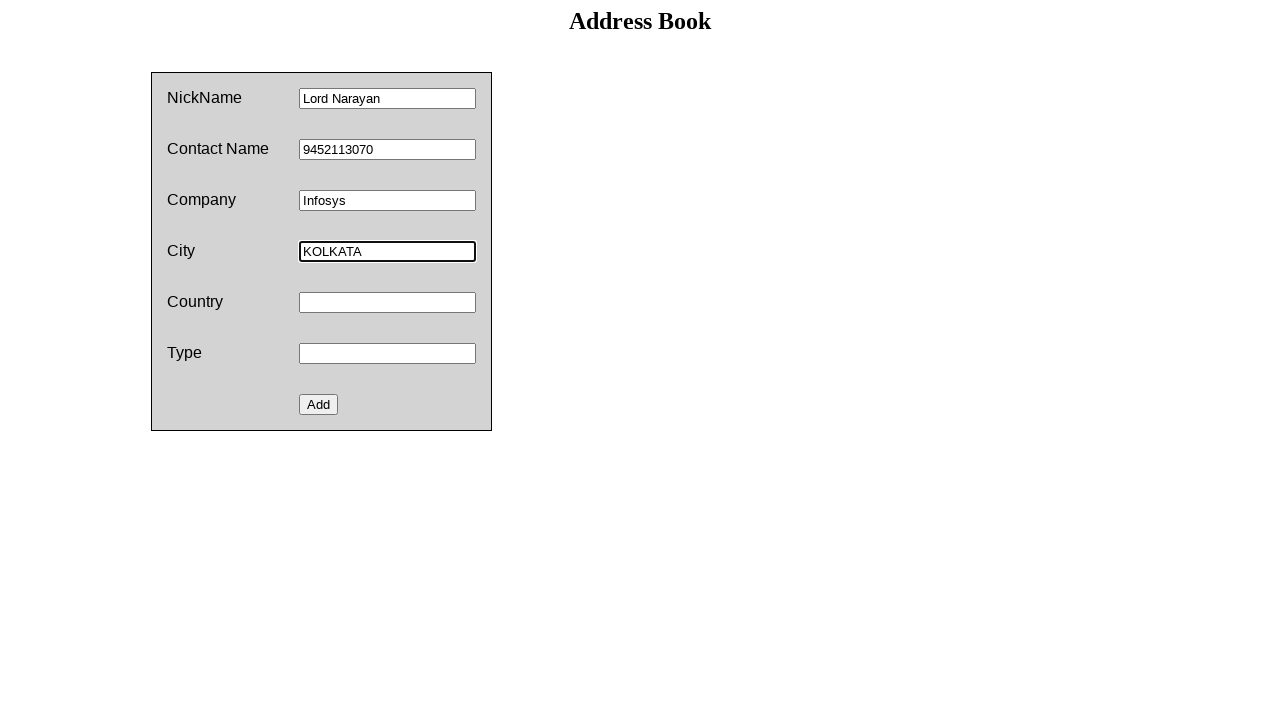

Filled country field with 'INDIA' on #country
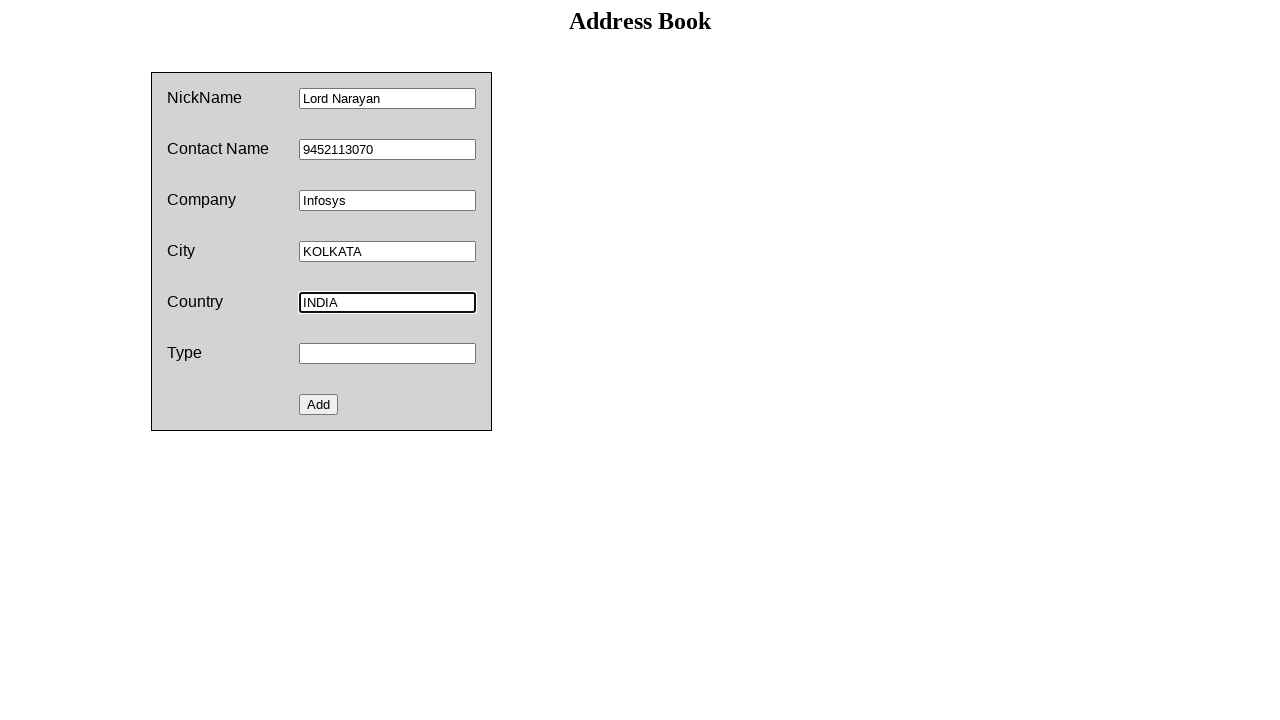

Filled type field with 'Fighter' on #type
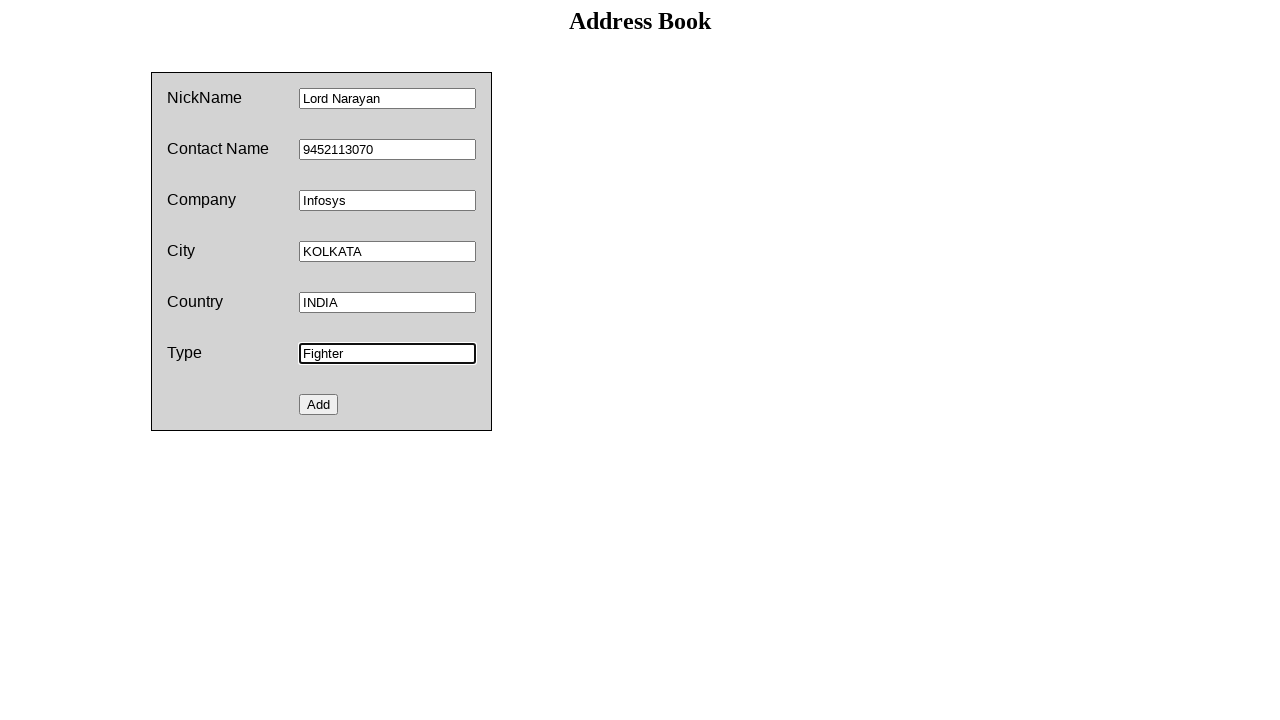

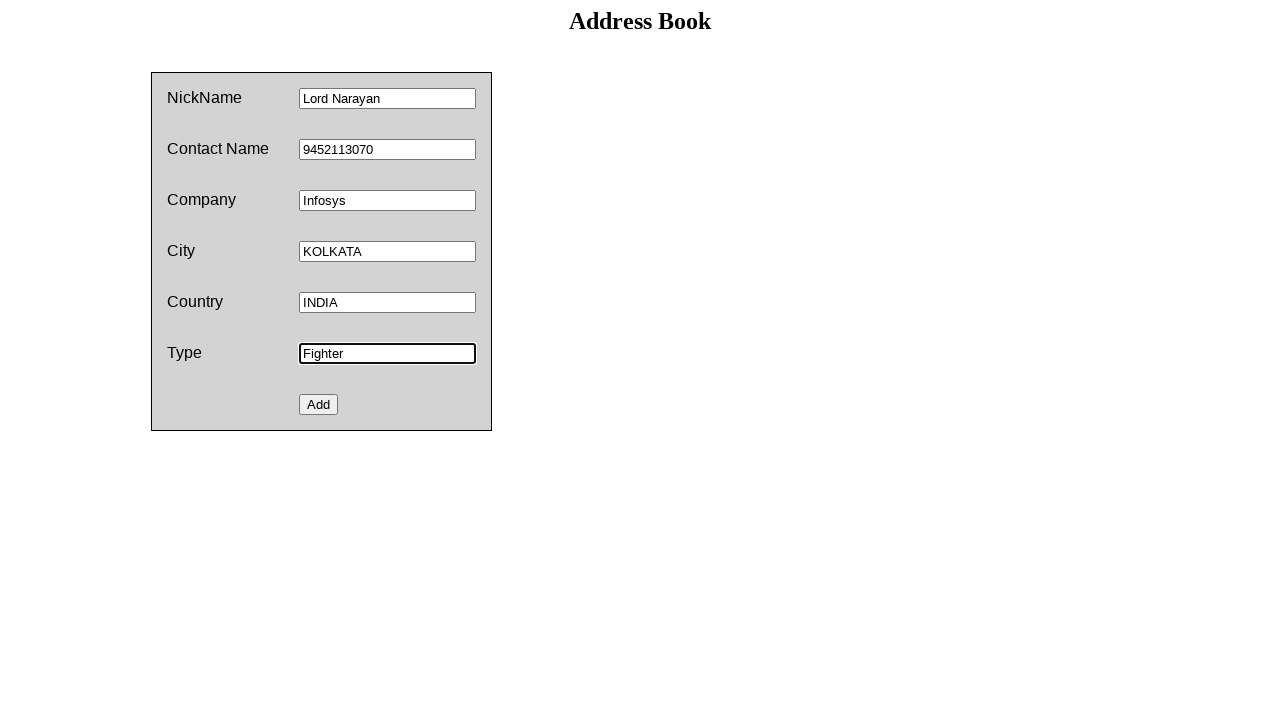